Tests un-marking items as complete by unchecking their checkboxes

Starting URL: https://demo.playwright.dev/todomvc

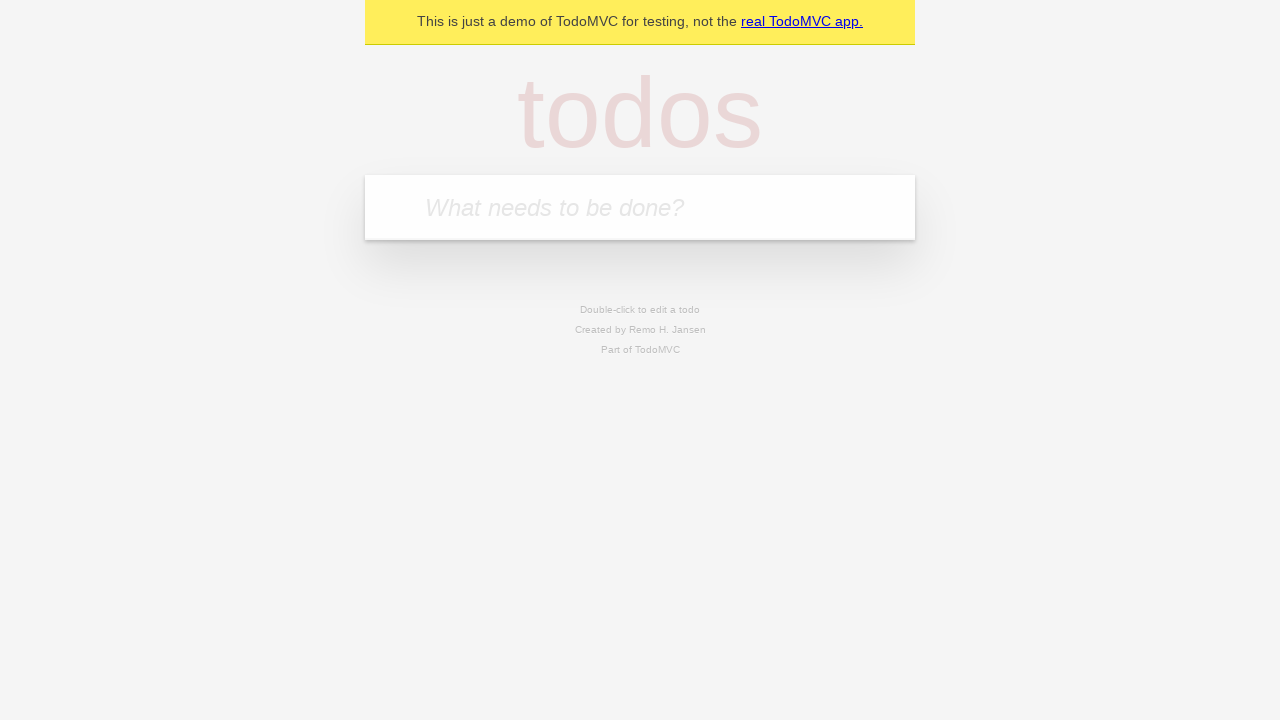

Filled input field with 'buy some cheese' on internal:attr=[placeholder="What needs to be done?"i]
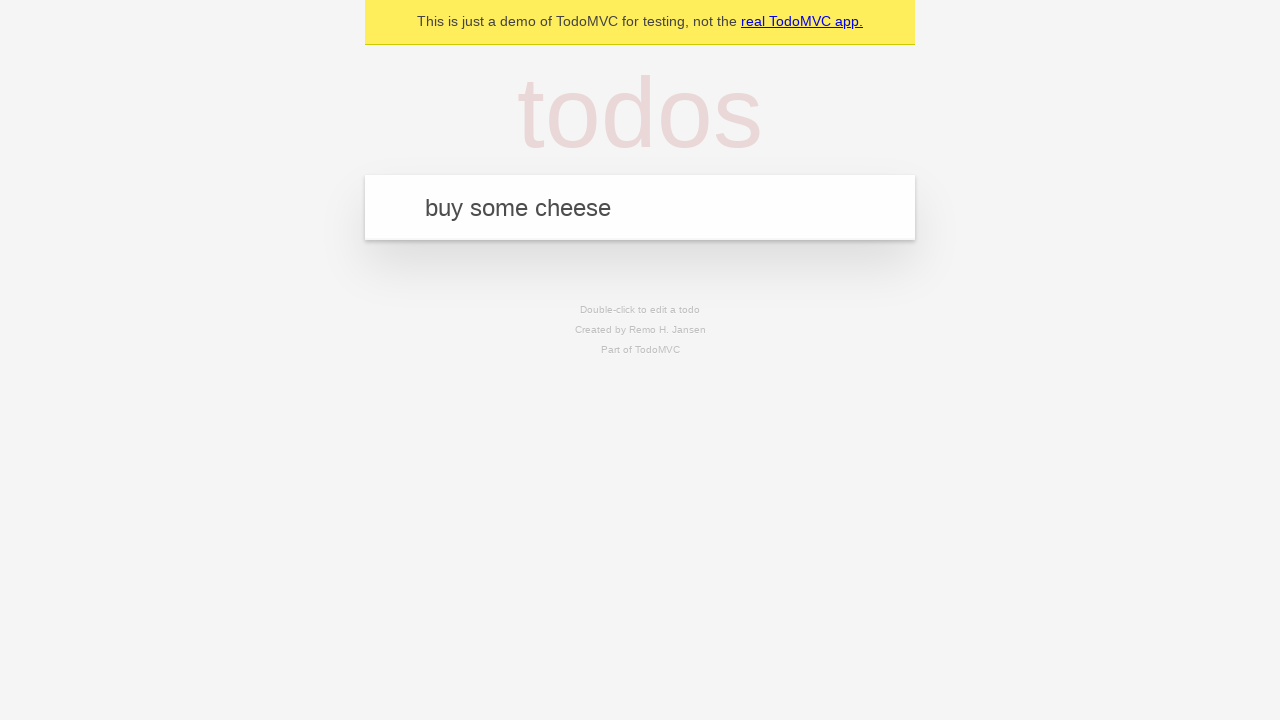

Pressed Enter to create first todo item on internal:attr=[placeholder="What needs to be done?"i]
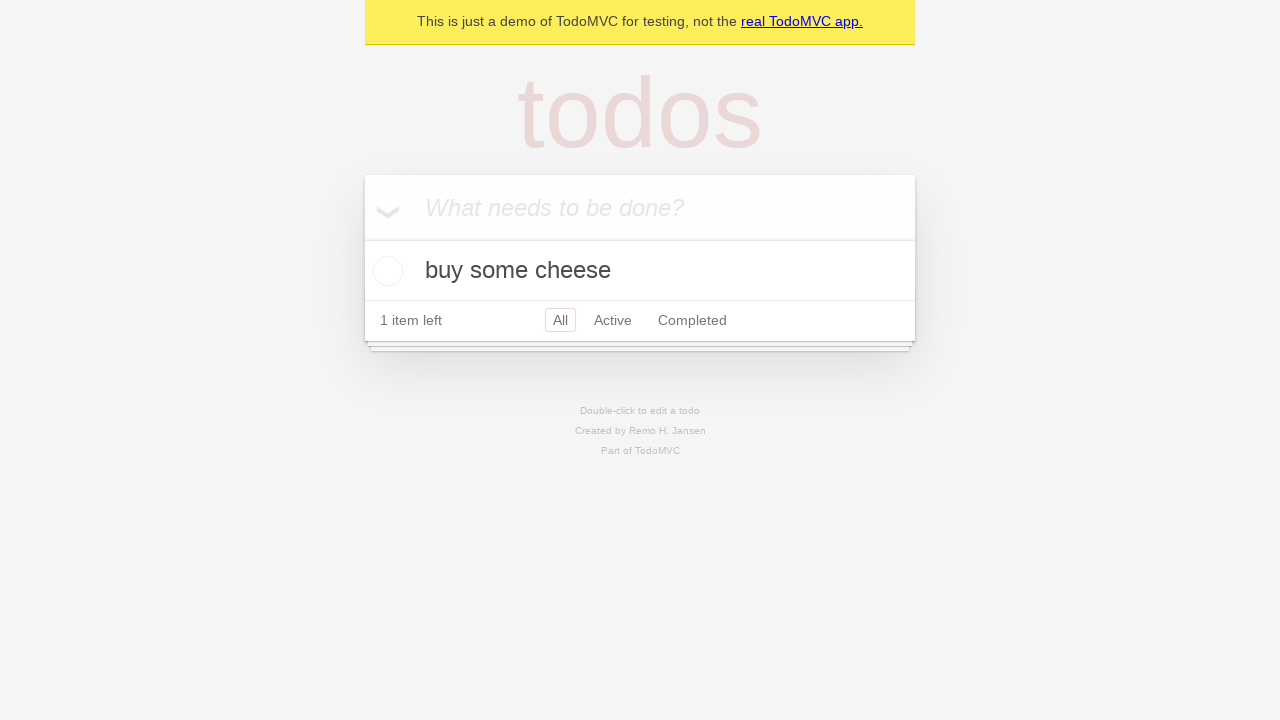

Filled input field with 'feed the cat' on internal:attr=[placeholder="What needs to be done?"i]
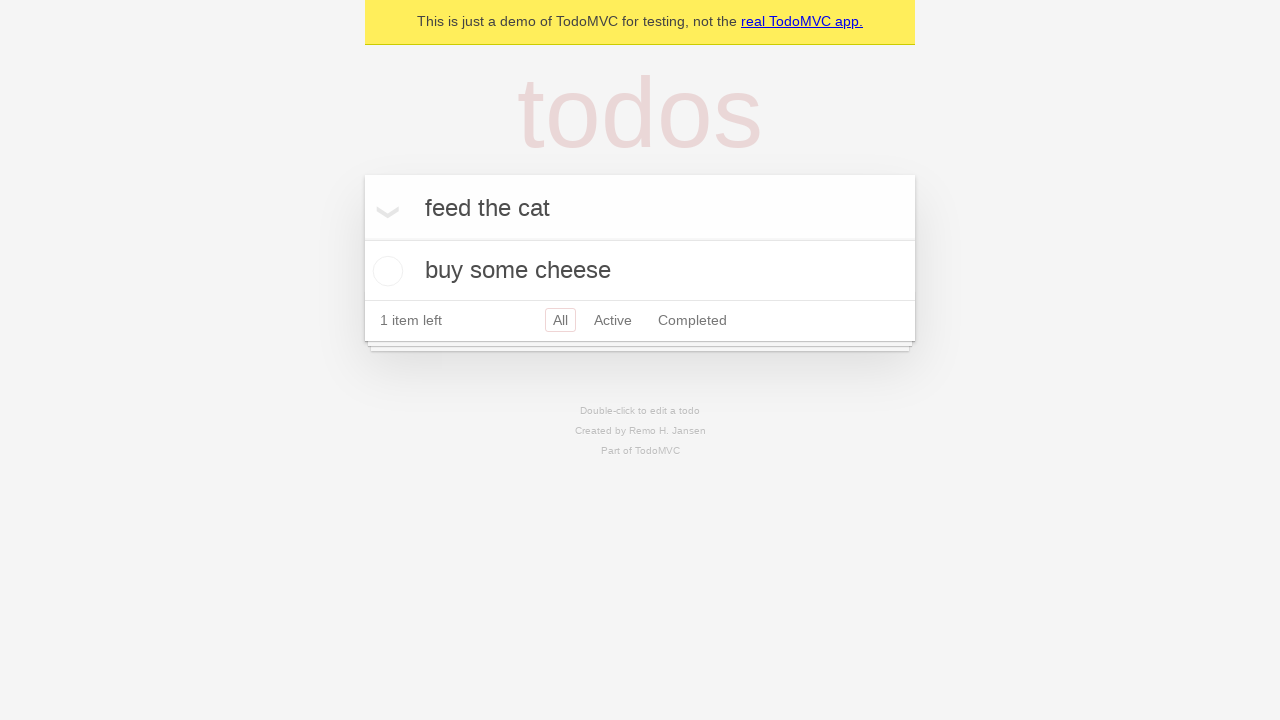

Pressed Enter to create second todo item on internal:attr=[placeholder="What needs to be done?"i]
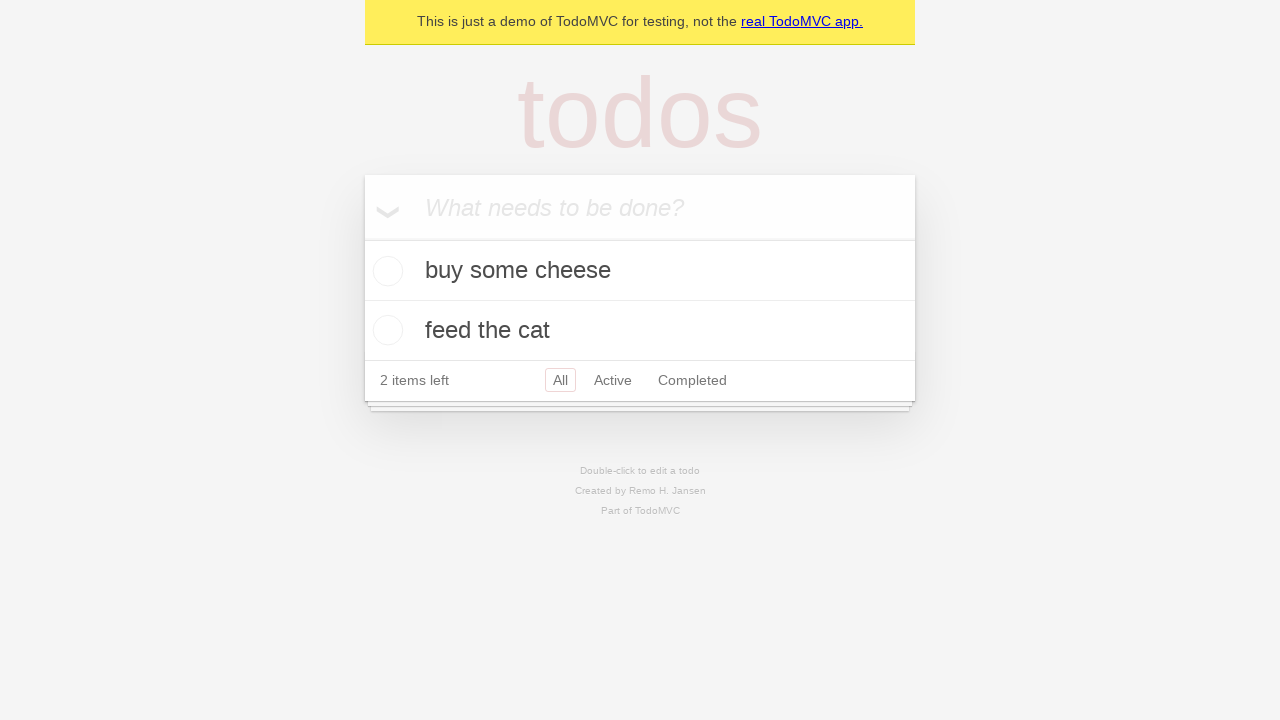

Checked checkbox for first todo item at (385, 271) on internal:testid=[data-testid="todo-item"s] >> nth=0 >> internal:role=checkbox
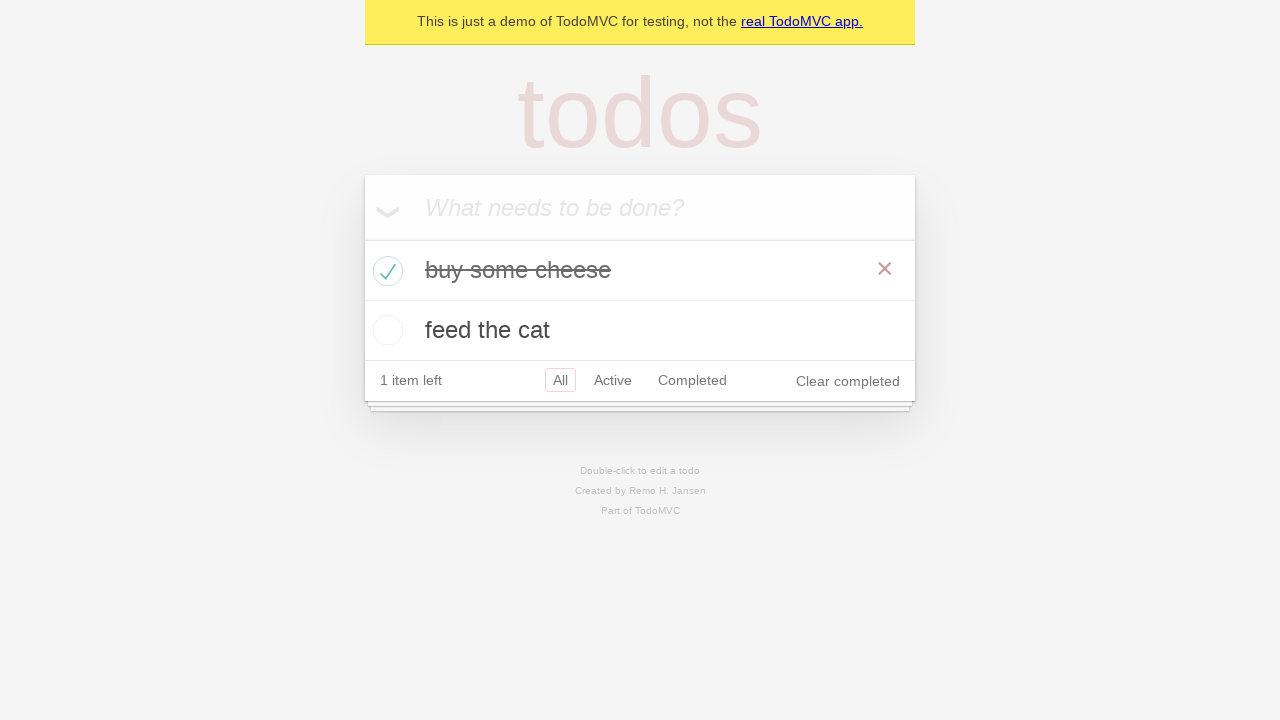

Unchecked checkbox to un-mark first item as complete at (385, 271) on internal:testid=[data-testid="todo-item"s] >> nth=0 >> internal:role=checkbox
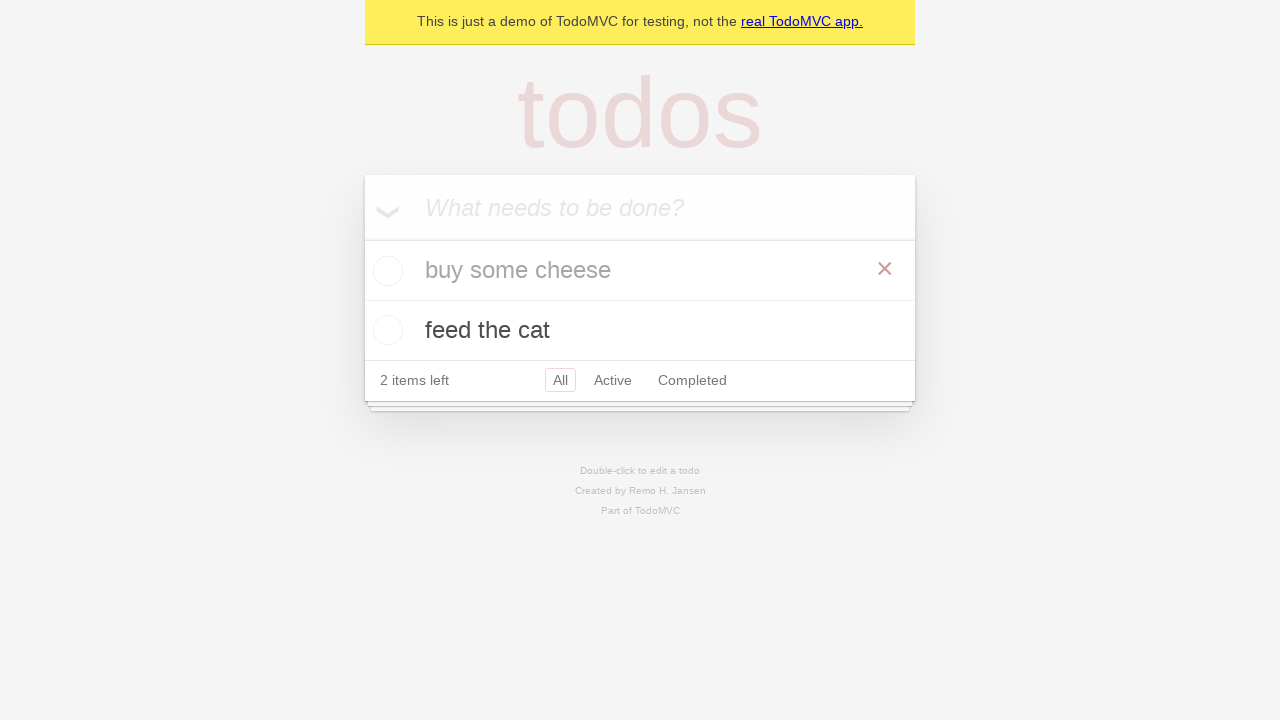

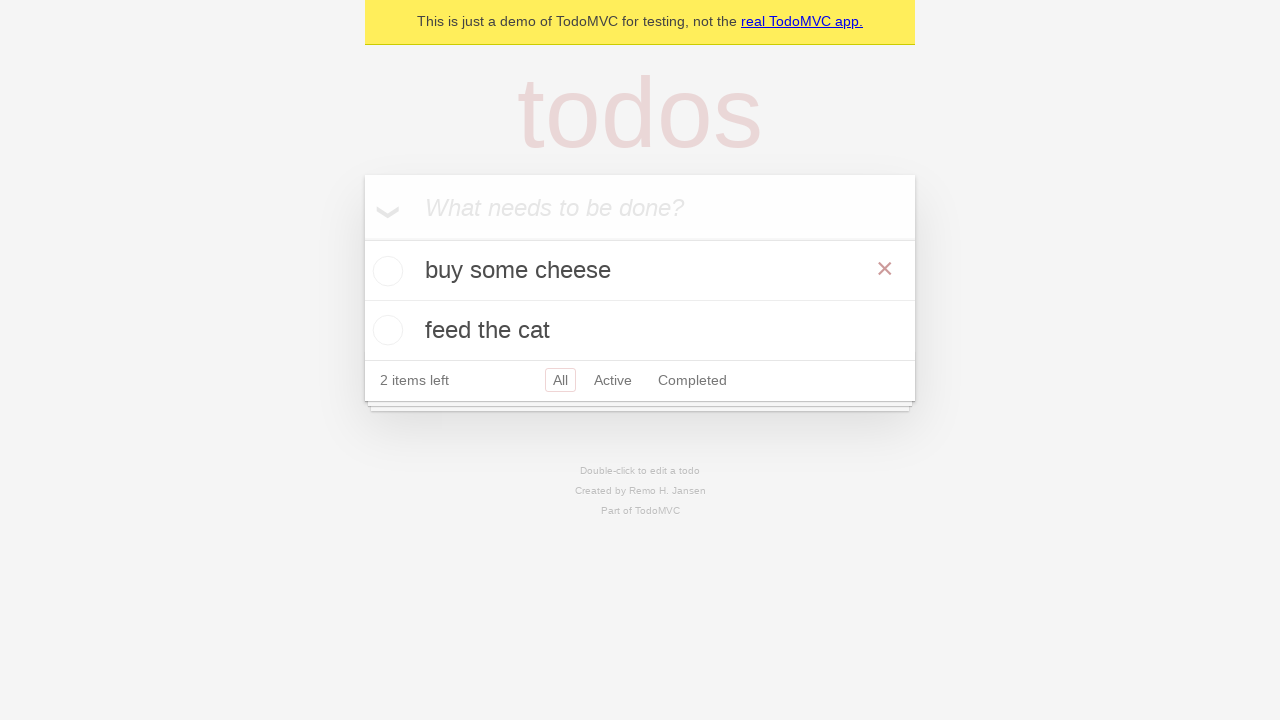